Tests that the main and footer sections become visible after adding a todo item.

Starting URL: https://demo.playwright.dev/todomvc

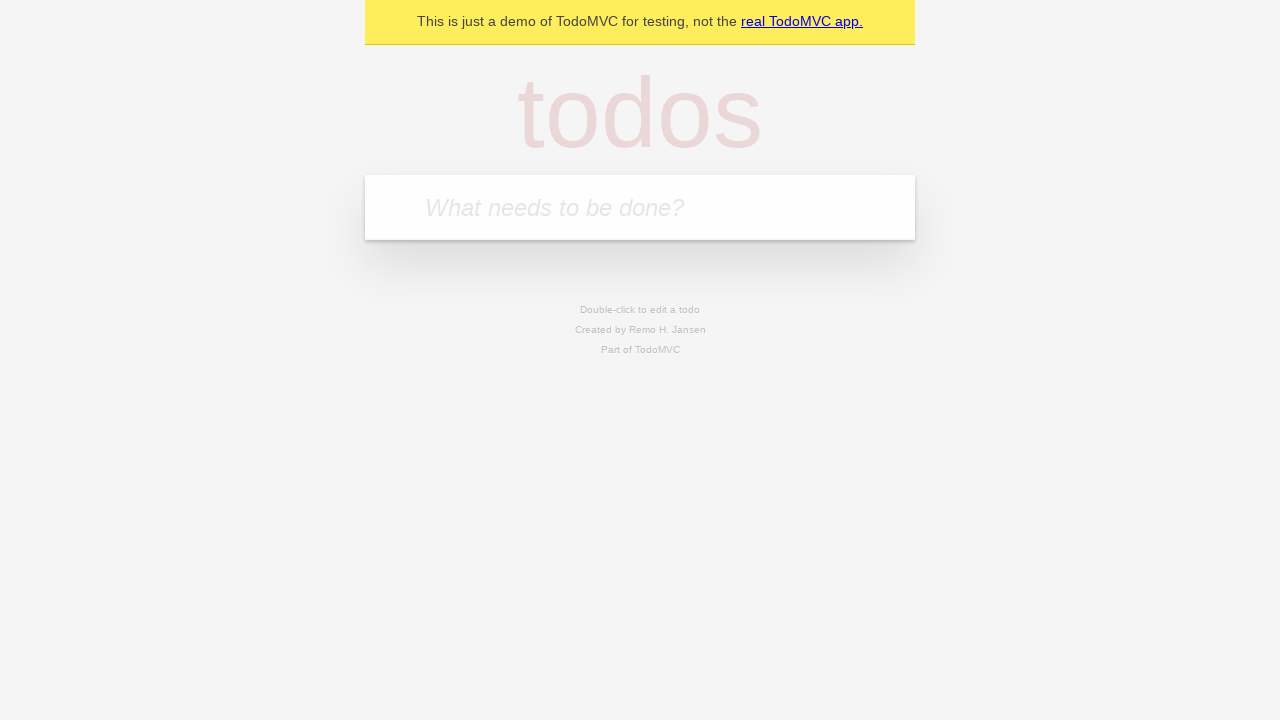

Filled new todo input with 'buy some cheese' on .new-todo
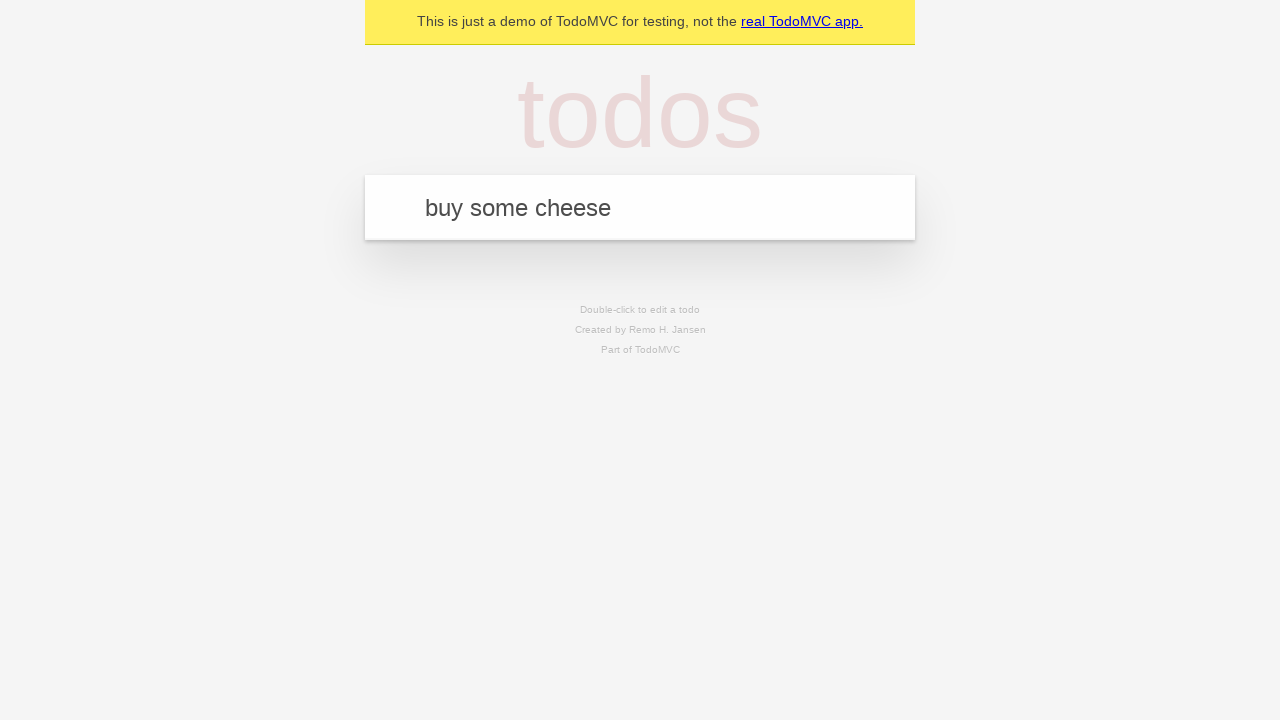

Pressed Enter to add todo item on .new-todo
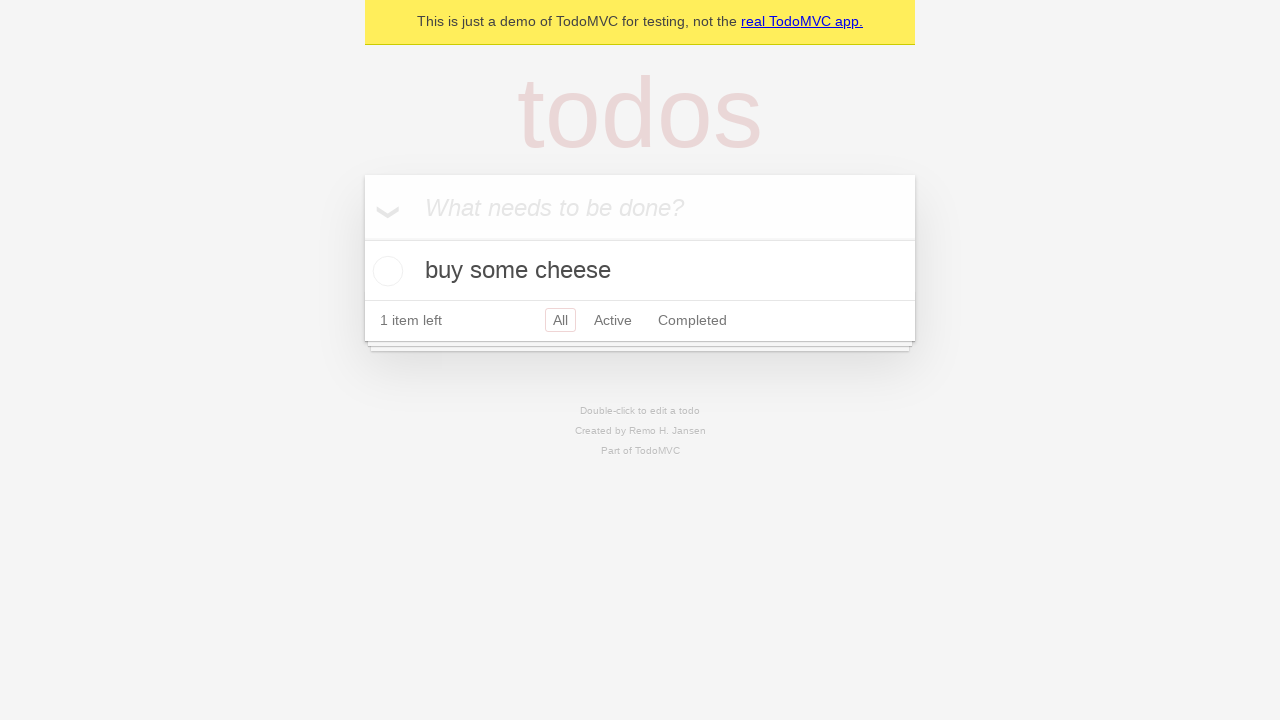

Main section became visible after adding todo item
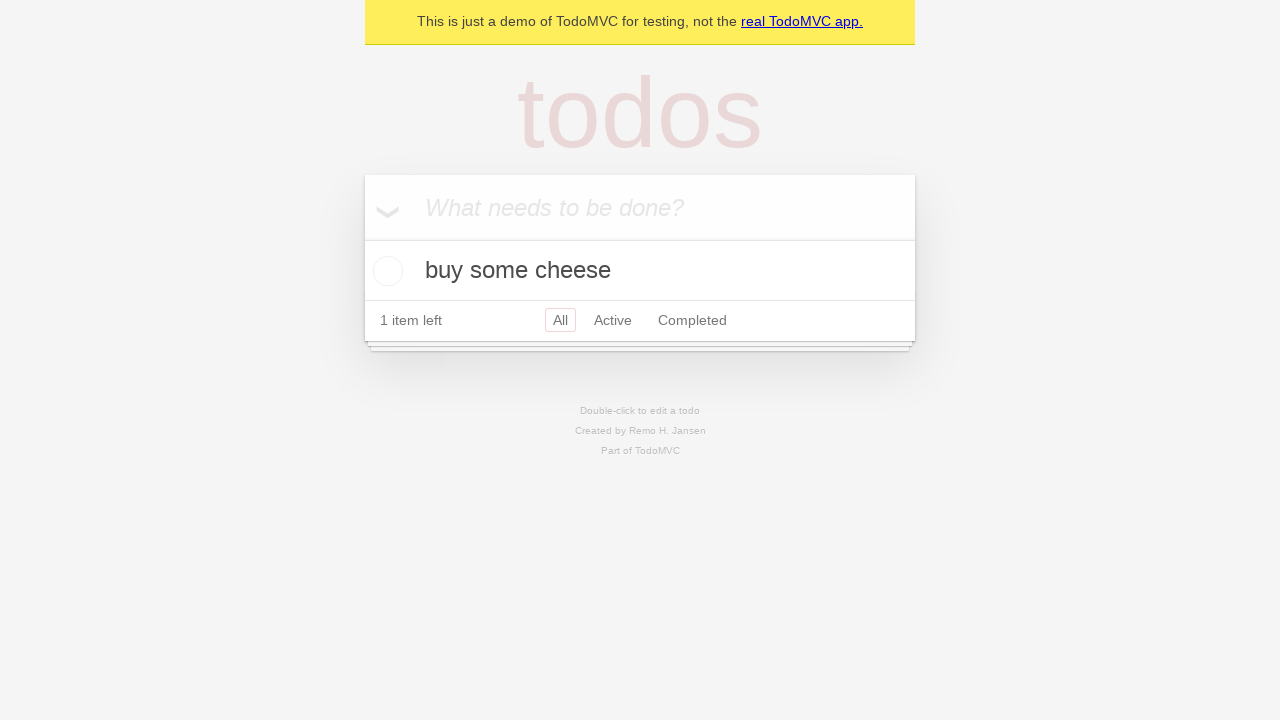

Footer section became visible after adding todo item
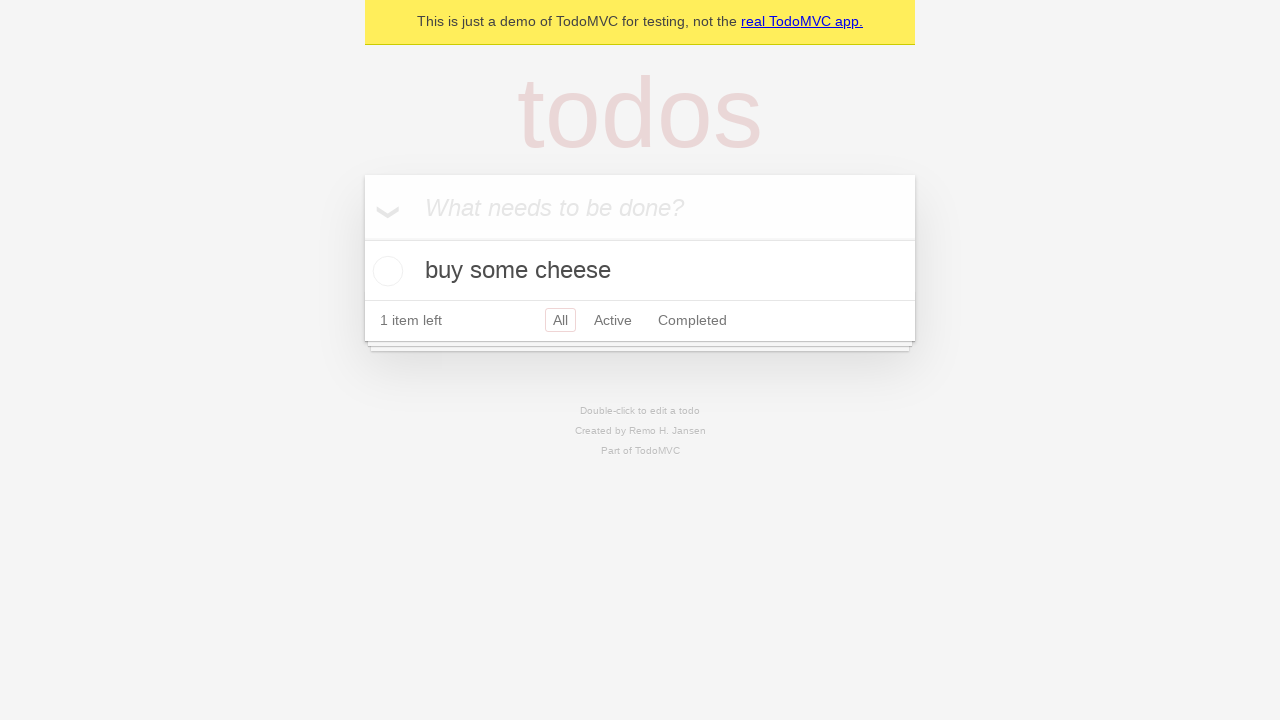

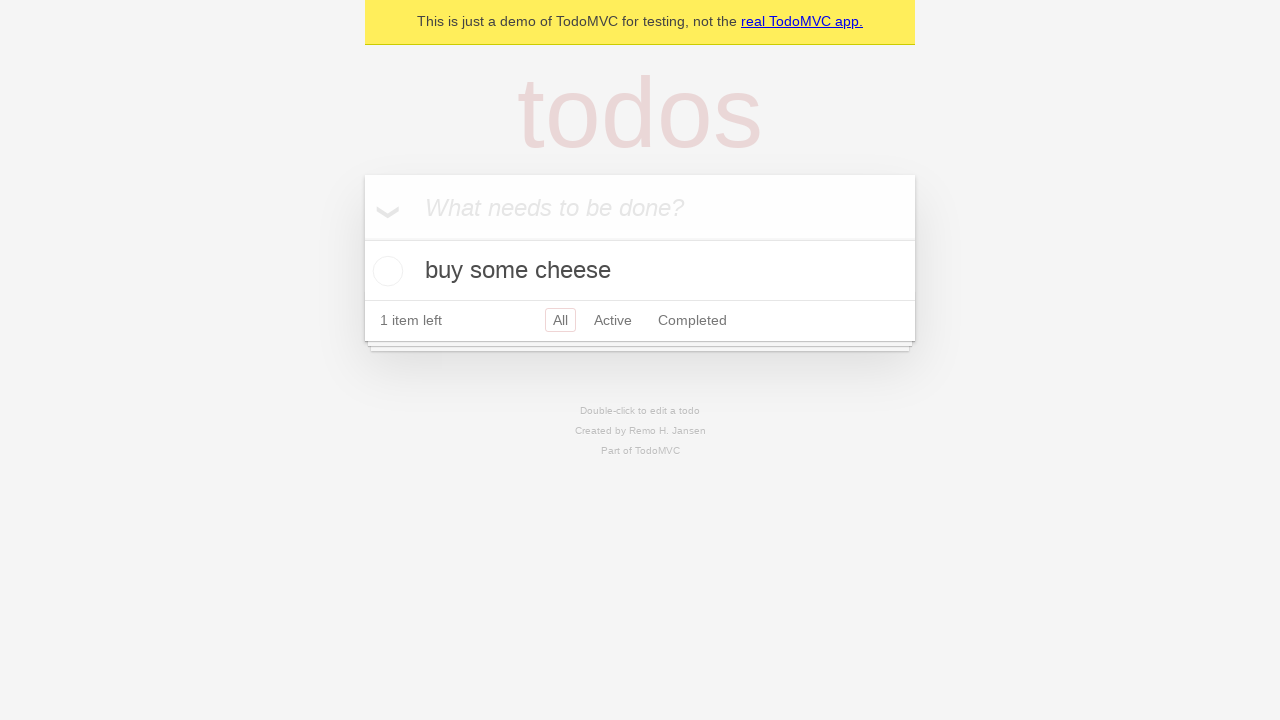